Tests JavaScript info alert by clicking a button, verifying the alert text, and accepting the alert

Starting URL: http://the-internet.herokuapp.com/javascript_alerts

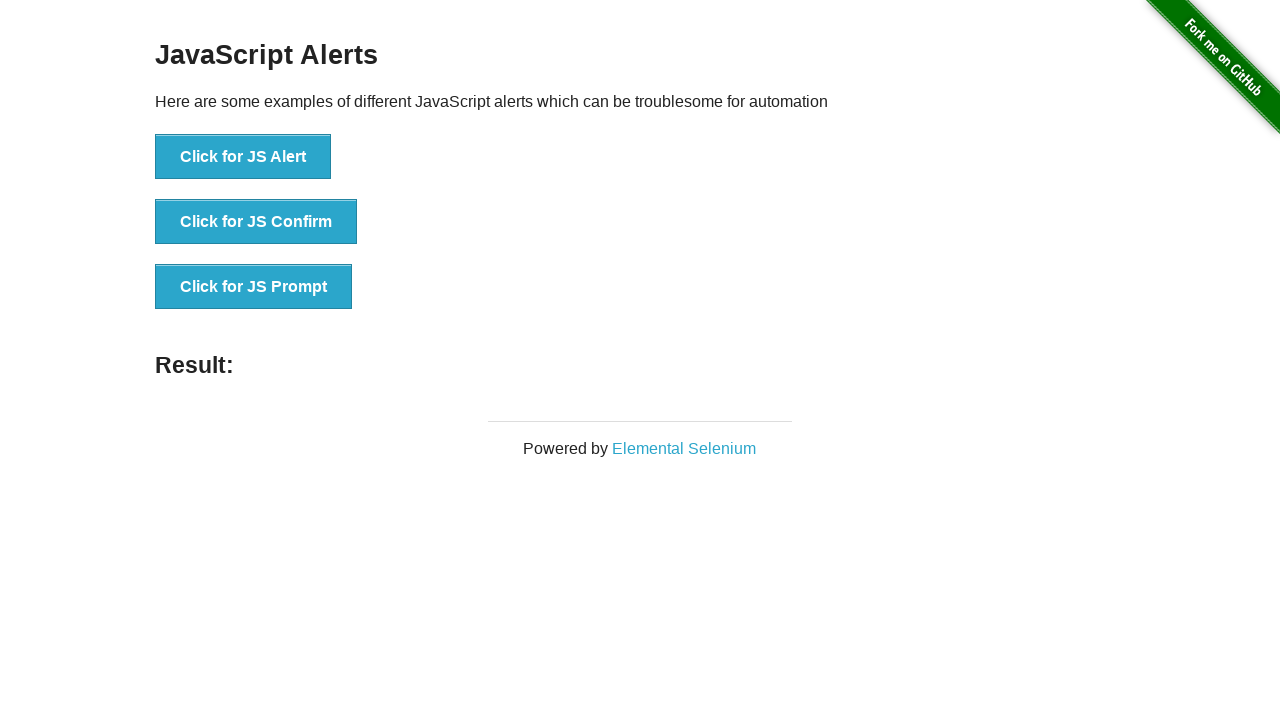

Clicked button to trigger JavaScript alert at (243, 157) on xpath=//button[. = 'Click for JS Alert']
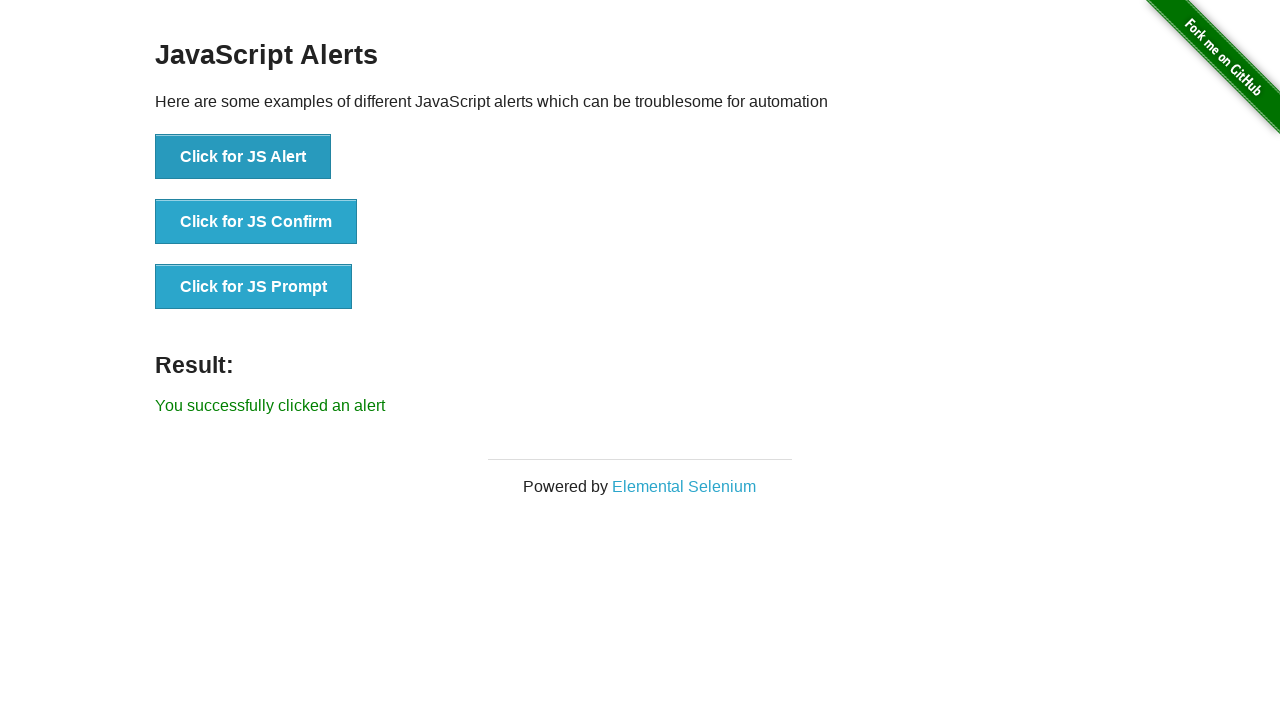

Set up dialog handler to accept alerts
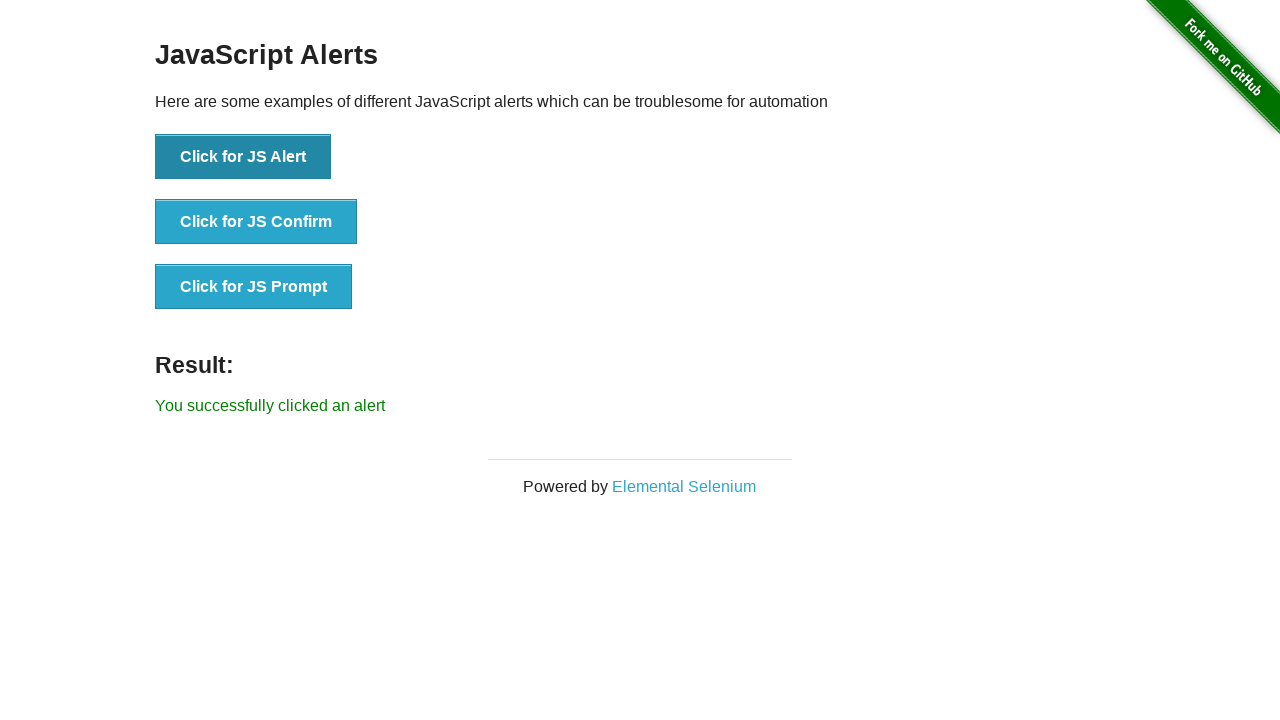

Clicked button again to trigger and handle JavaScript alert at (243, 157) on xpath=//button[. = 'Click for JS Alert']
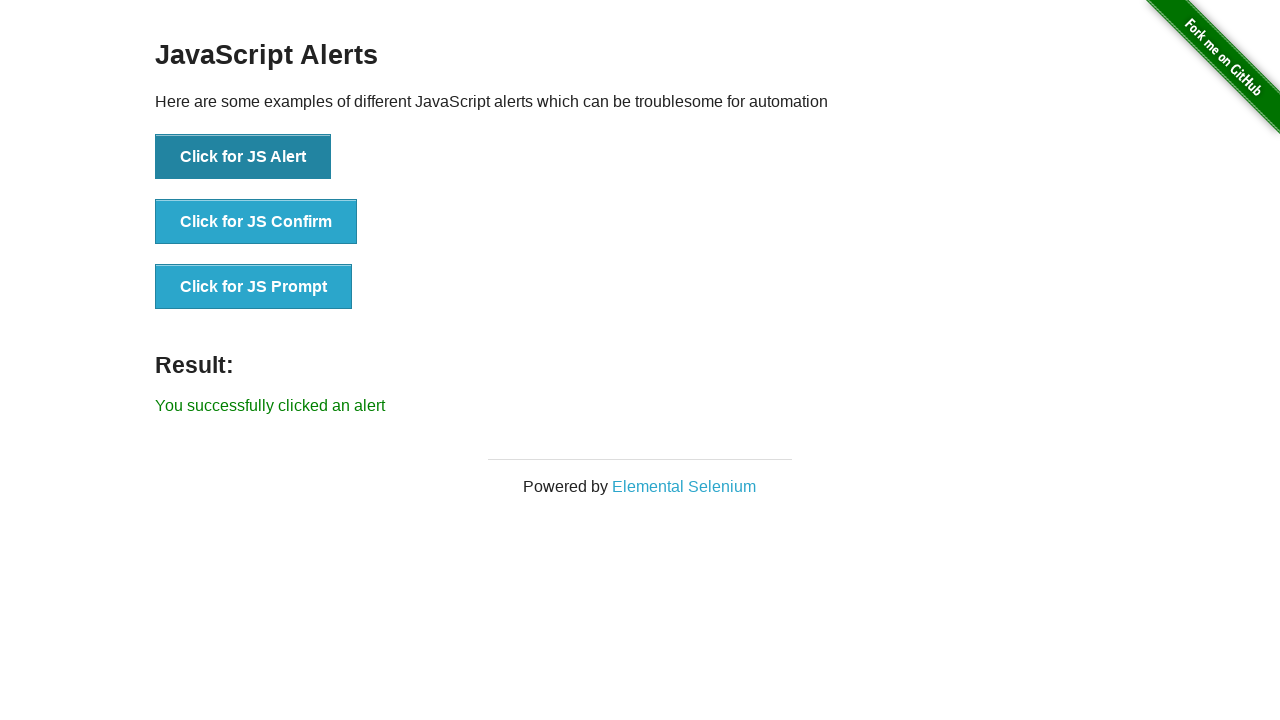

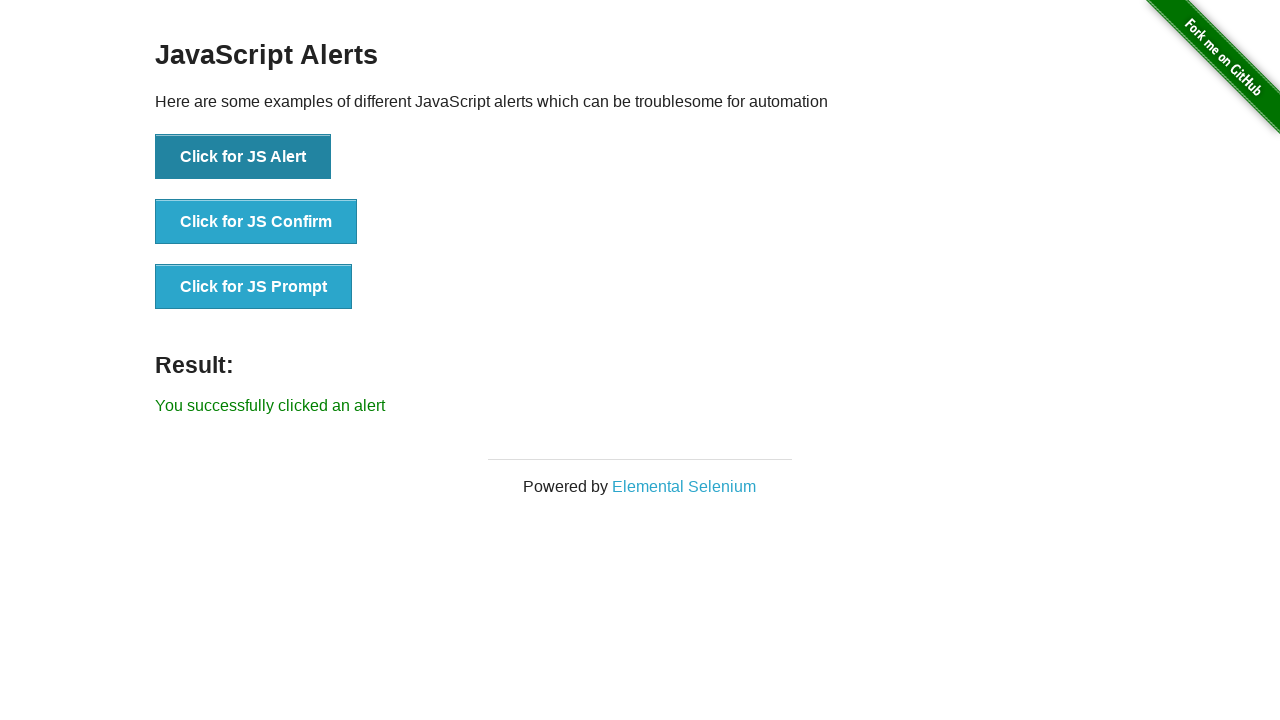